Navigates to Rahul Shetty Academy website and verifies the page loads by checking the title

Starting URL: http://rahulshettyacademy.com

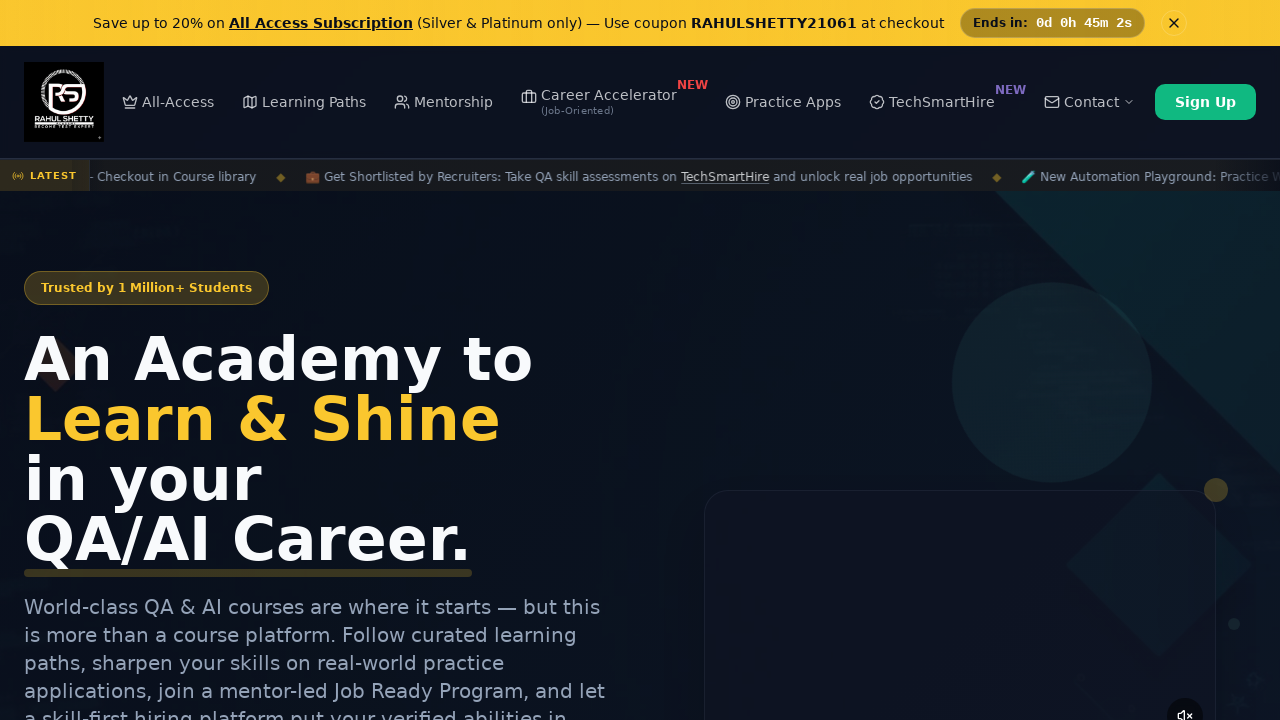

Waited for page to reach domcontentloaded state
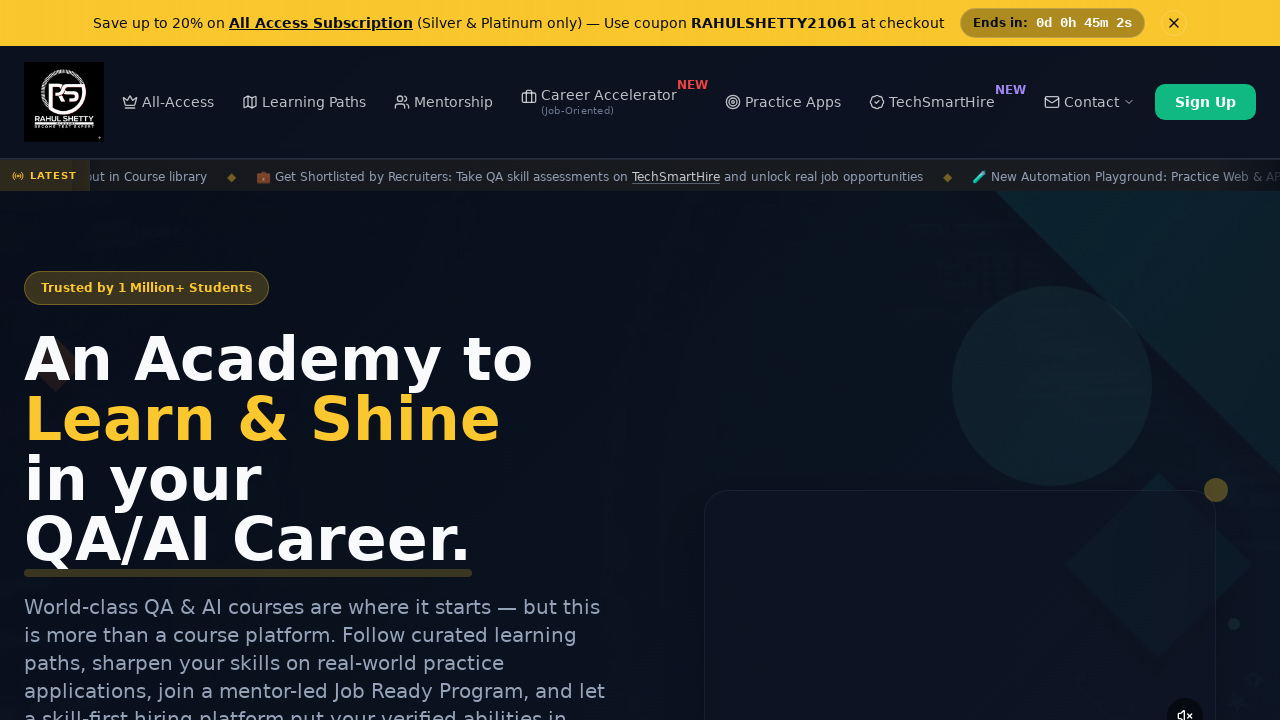

Retrieved page title: Rahul Shetty Academy | QA Automation, Playwright, AI Testing & Online Training
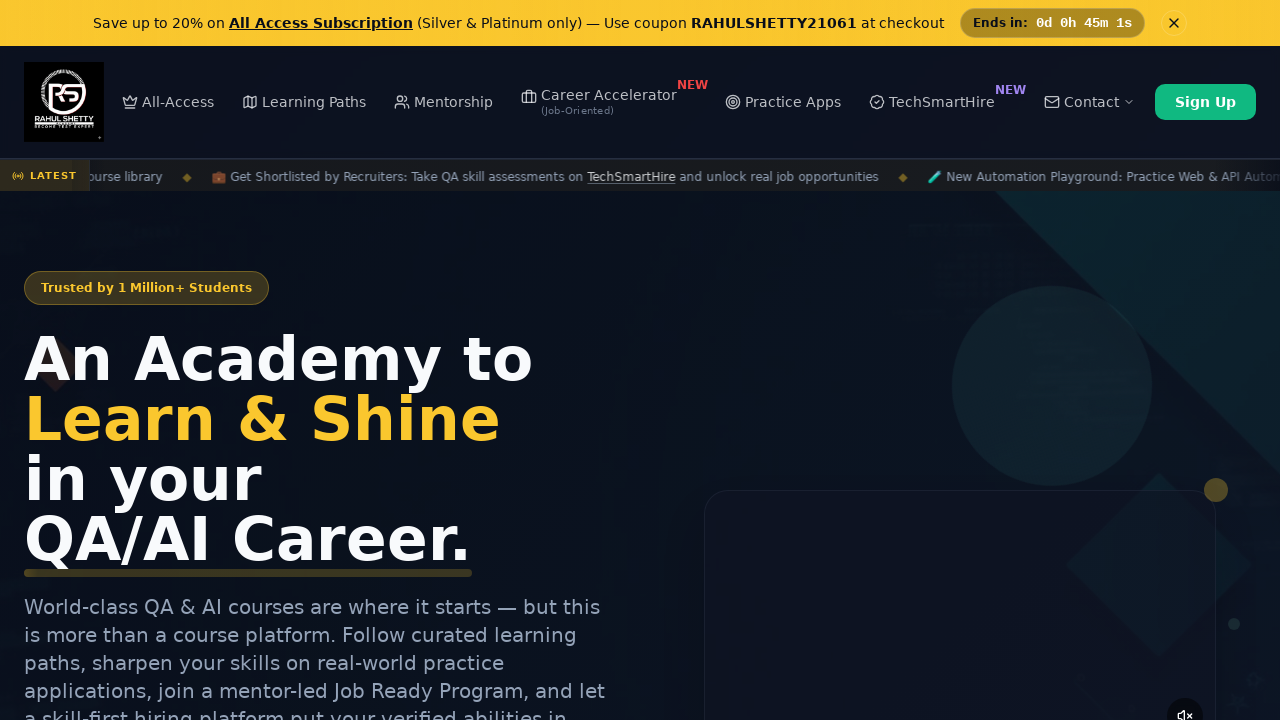

Printed page title to console
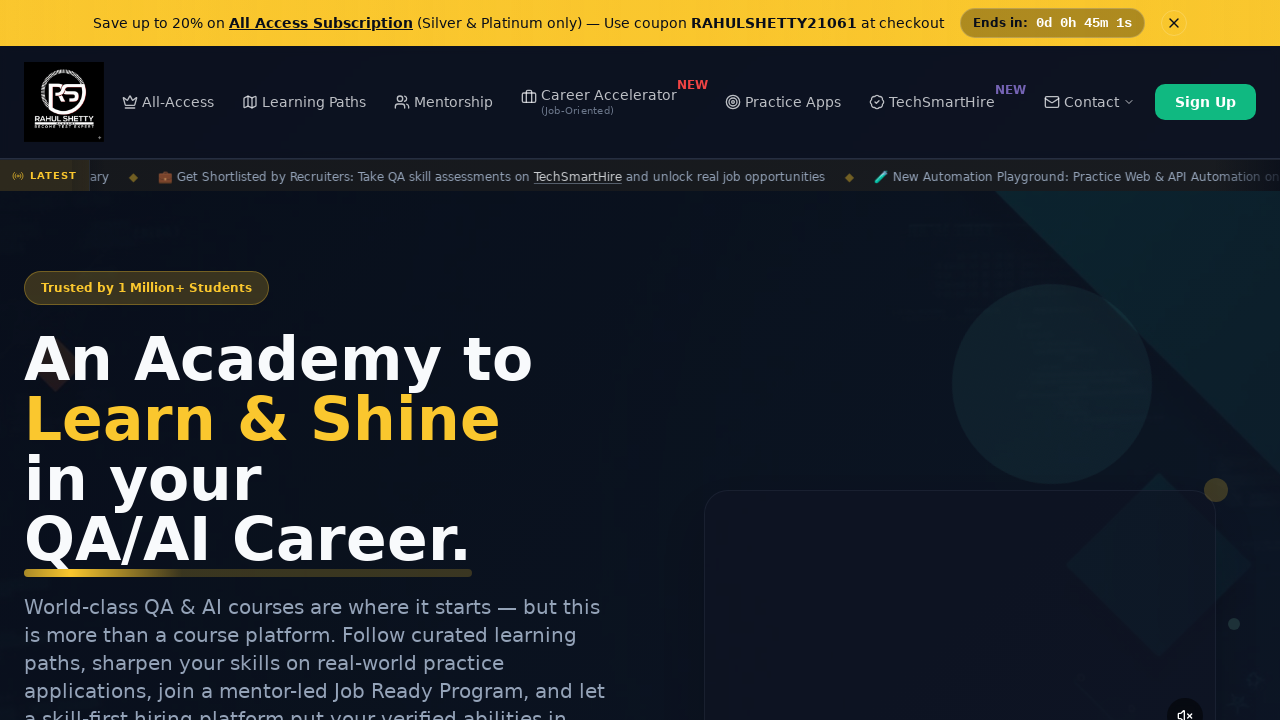

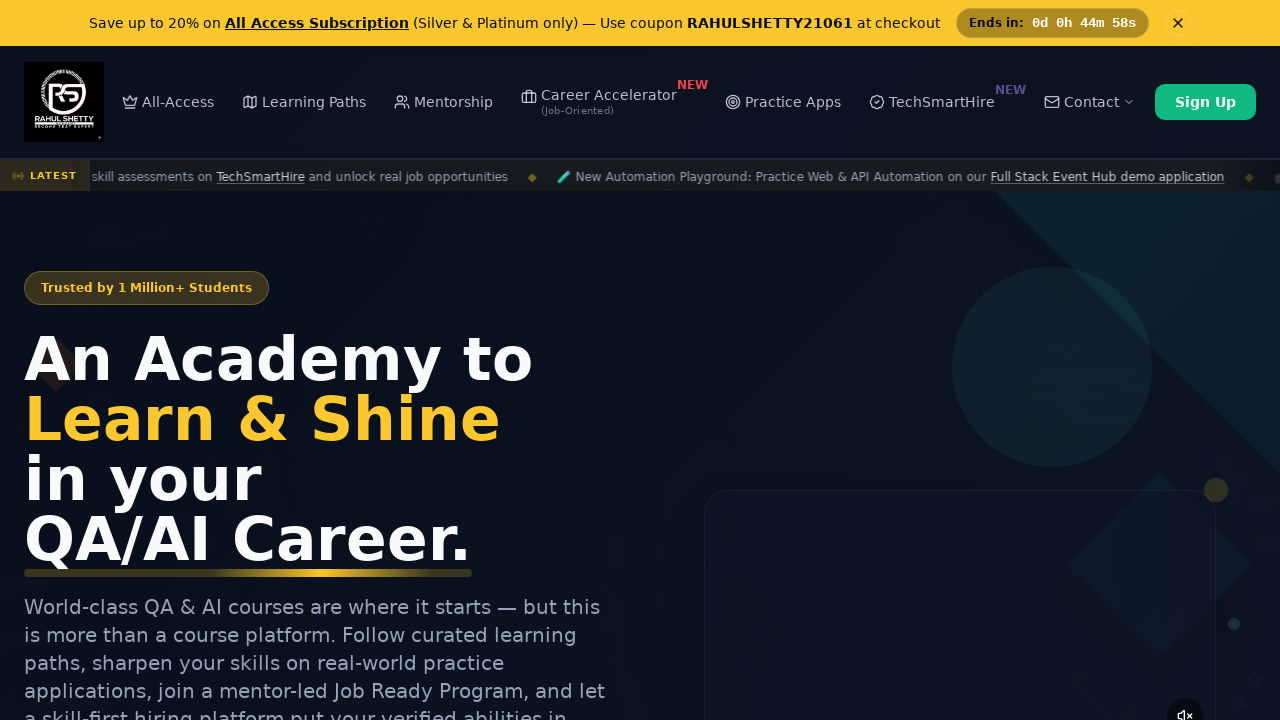